Navigates to the Tiki.vn e-commerce website and verifies the page loads successfully by checking the page title.

Starting URL: https://tiki.vn

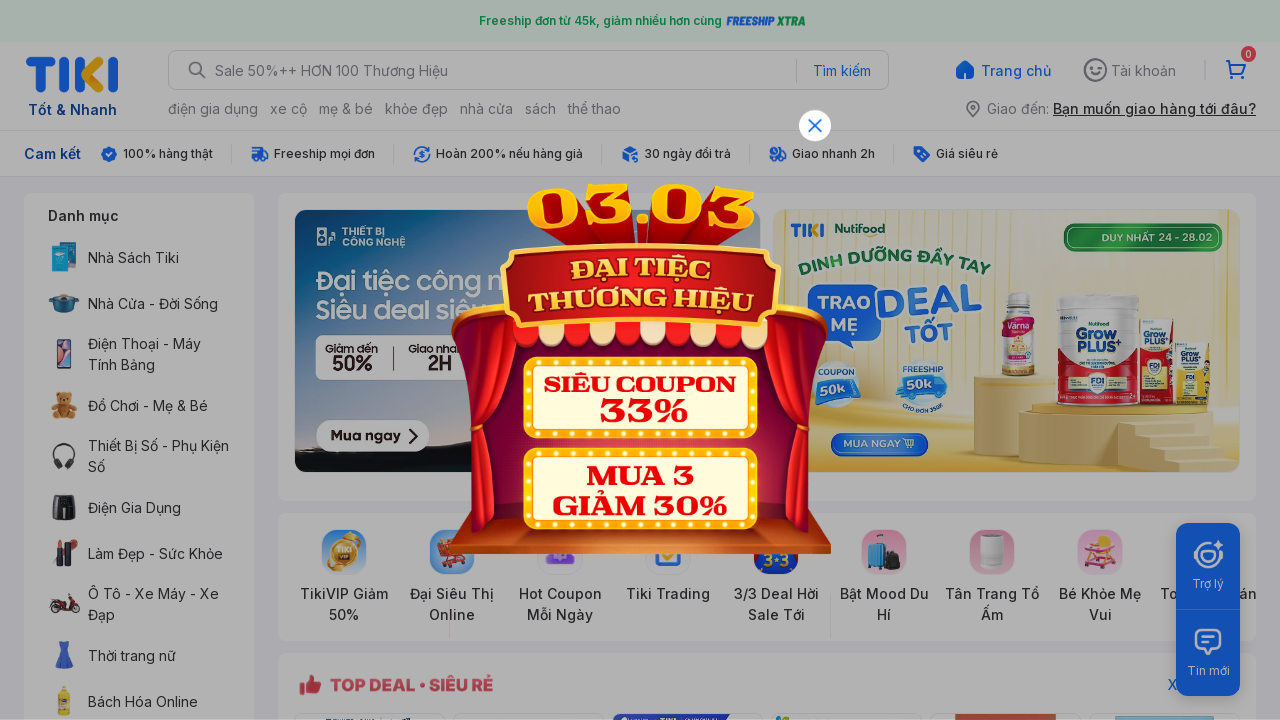

Waited for page to reach domcontentloaded state
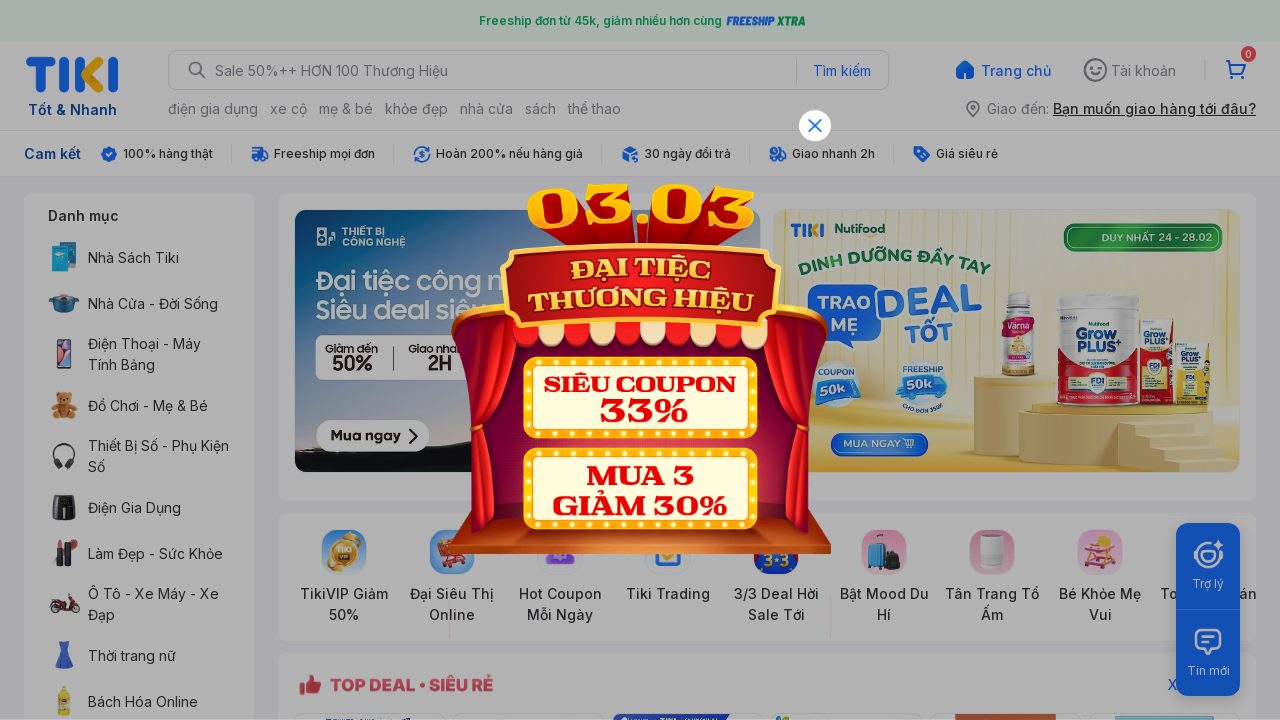

Retrieved page title: Tiki - Mua hàng online giá tốt, hàng chuẩn, ship nhanh
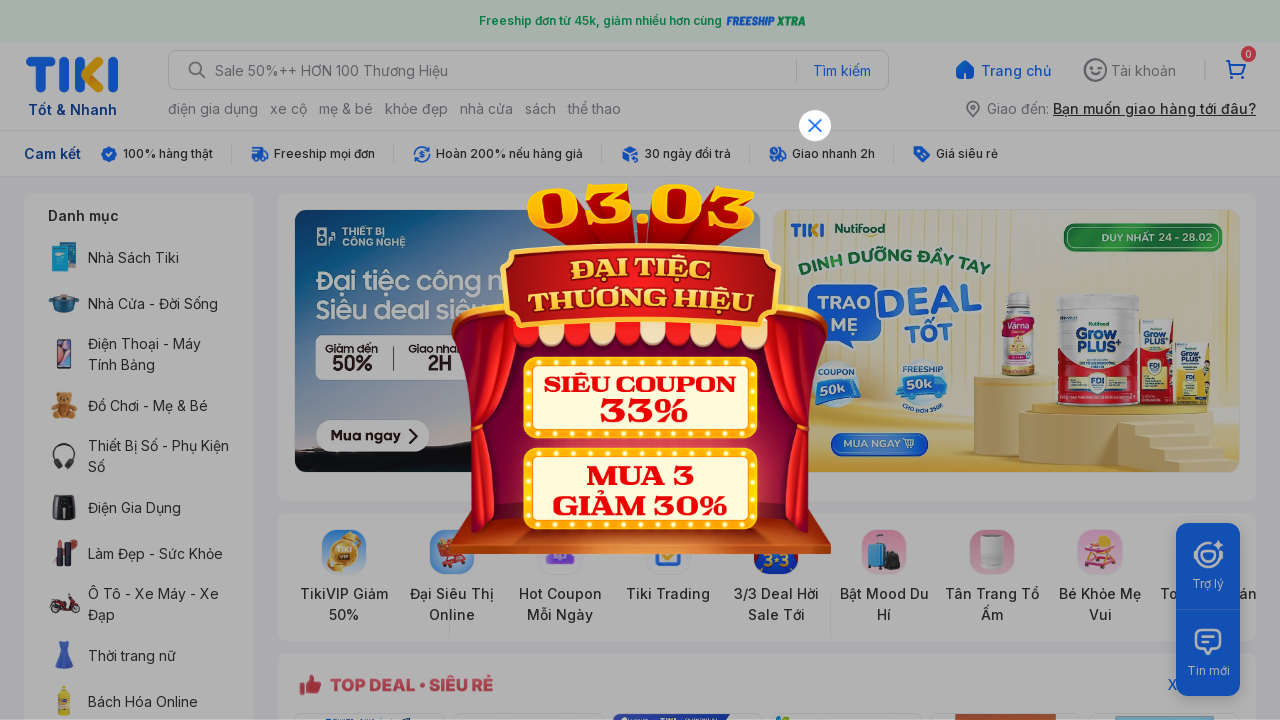

Printed page title to console: Tiki - Mua hàng online giá tốt, hàng chuẩn, ship nhanh
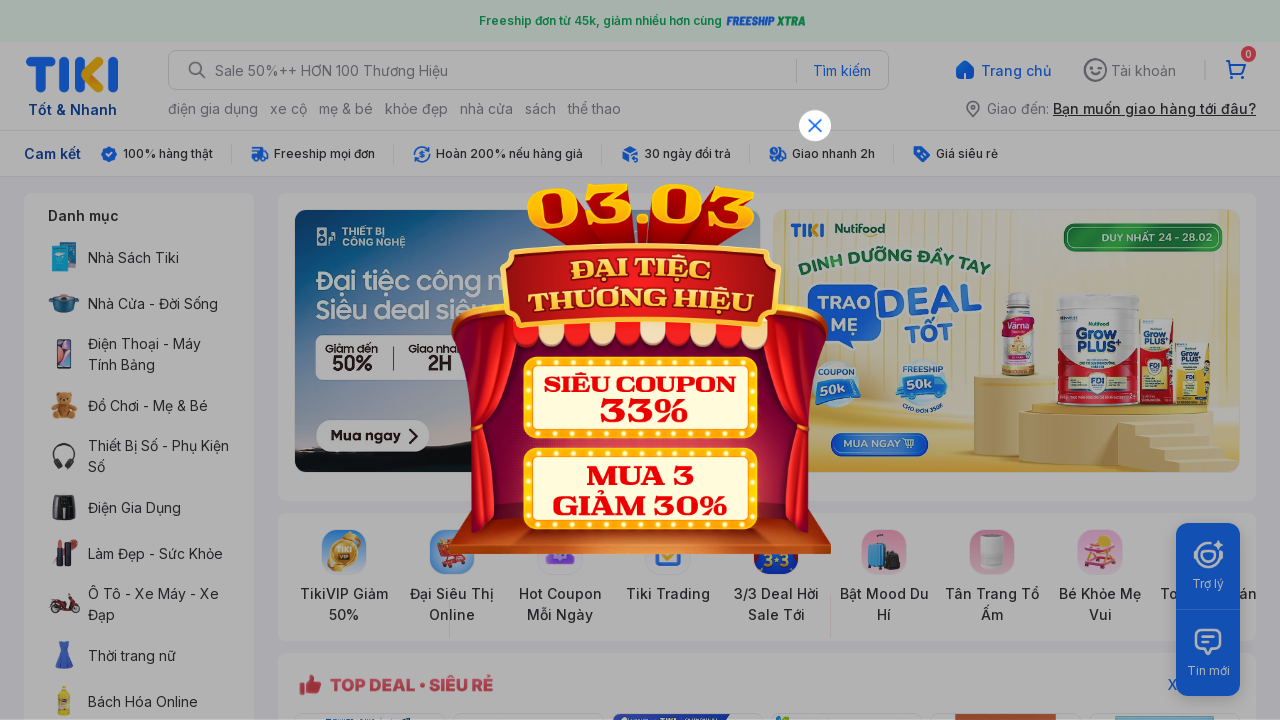

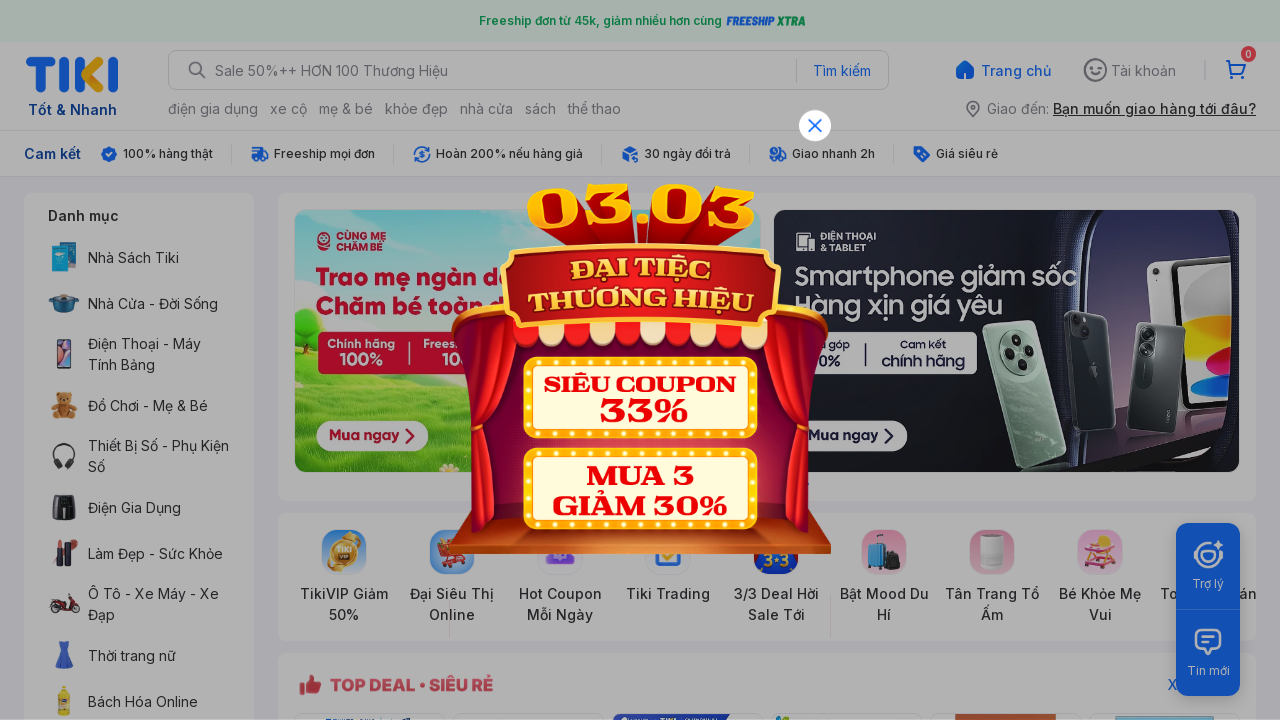